Tests form interaction on a practice website by filling a name input field and selecting a radio button using JavaScript execution methods

Starting URL: https://testautomationpractice.blogspot.com

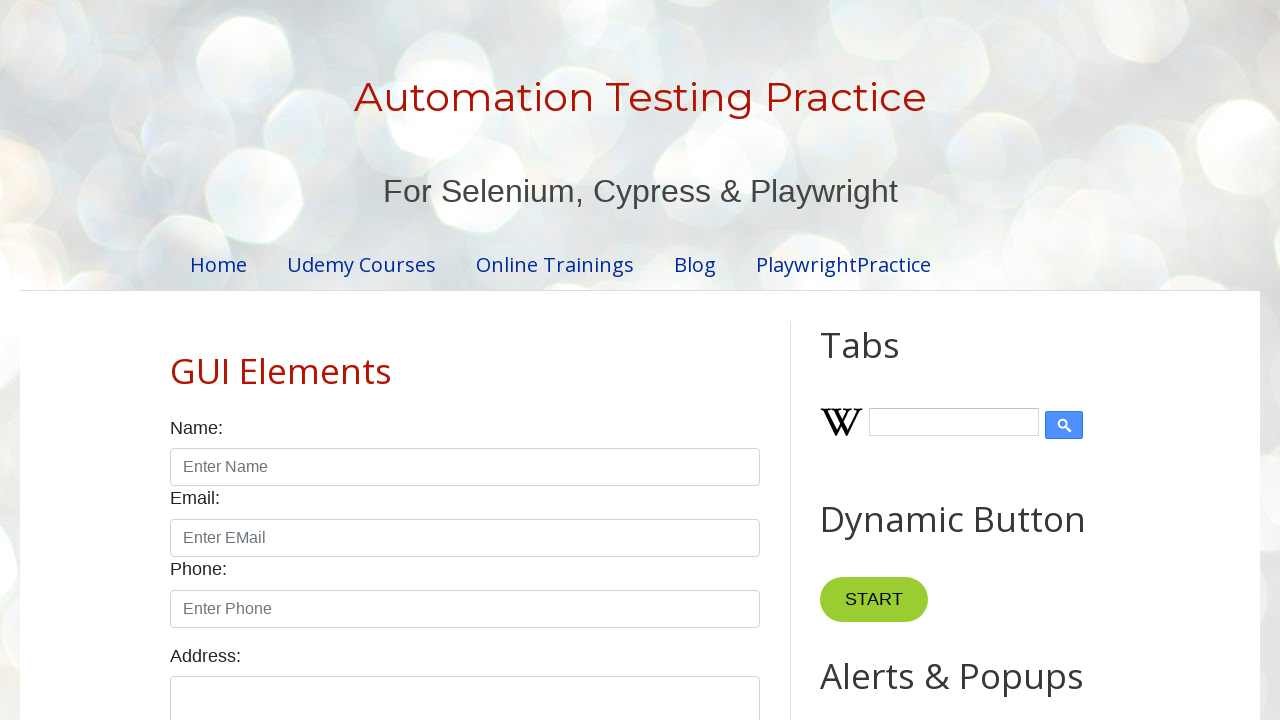

Filled name input field with 'John' on input#name
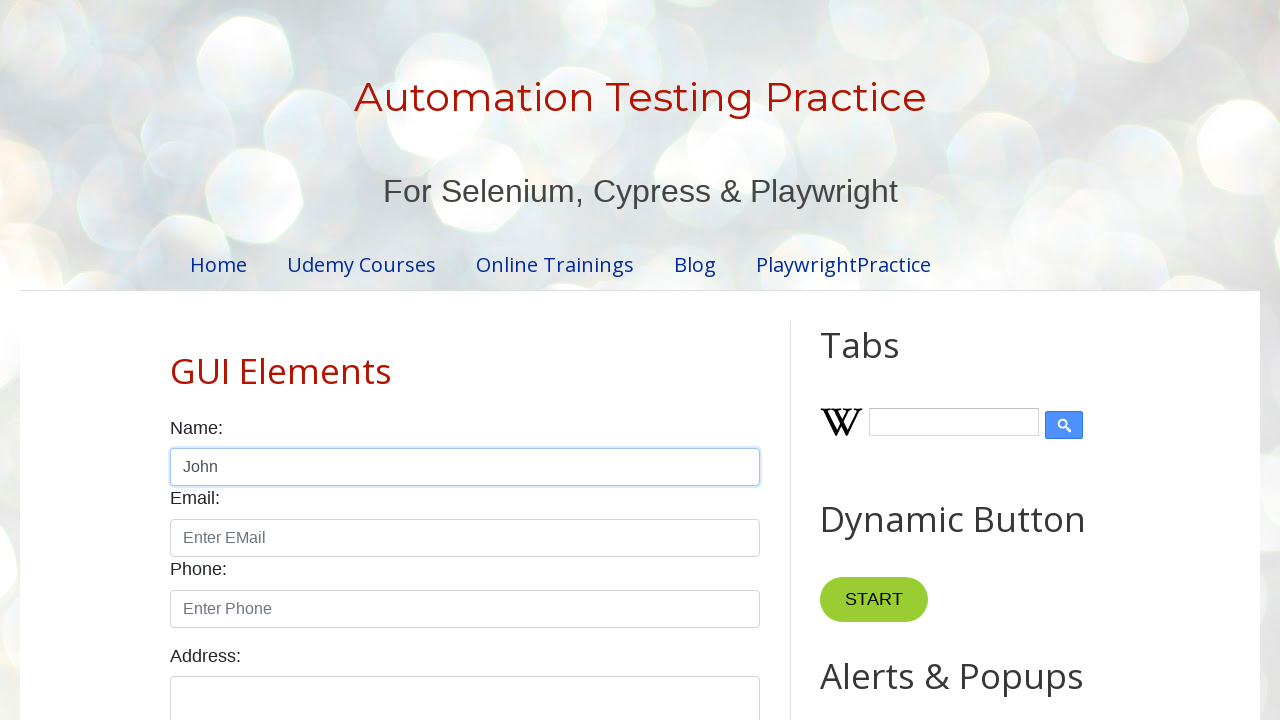

Clicked male radio button at (176, 360) on input#male
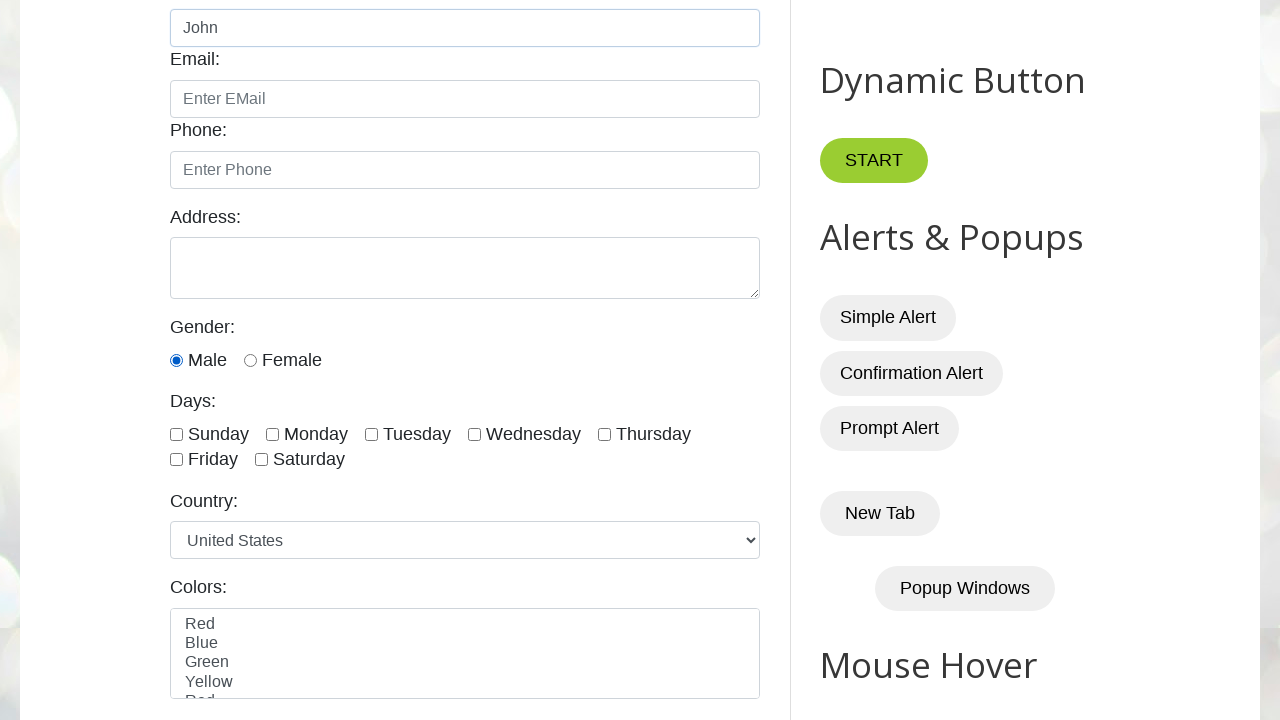

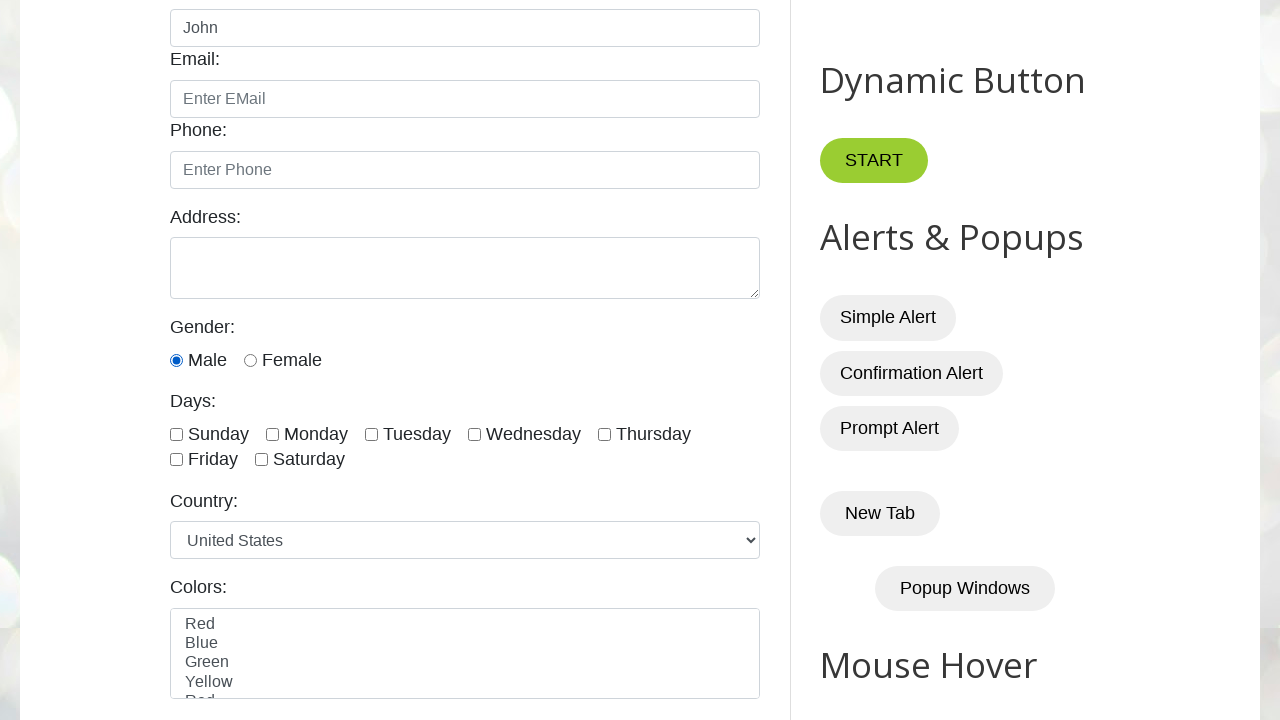